Navigates to QSpiders demo application and clicks on the "UI Testing Concepts" link to explore UI testing features.

Starting URL: https://demoapps.qspiders.com/

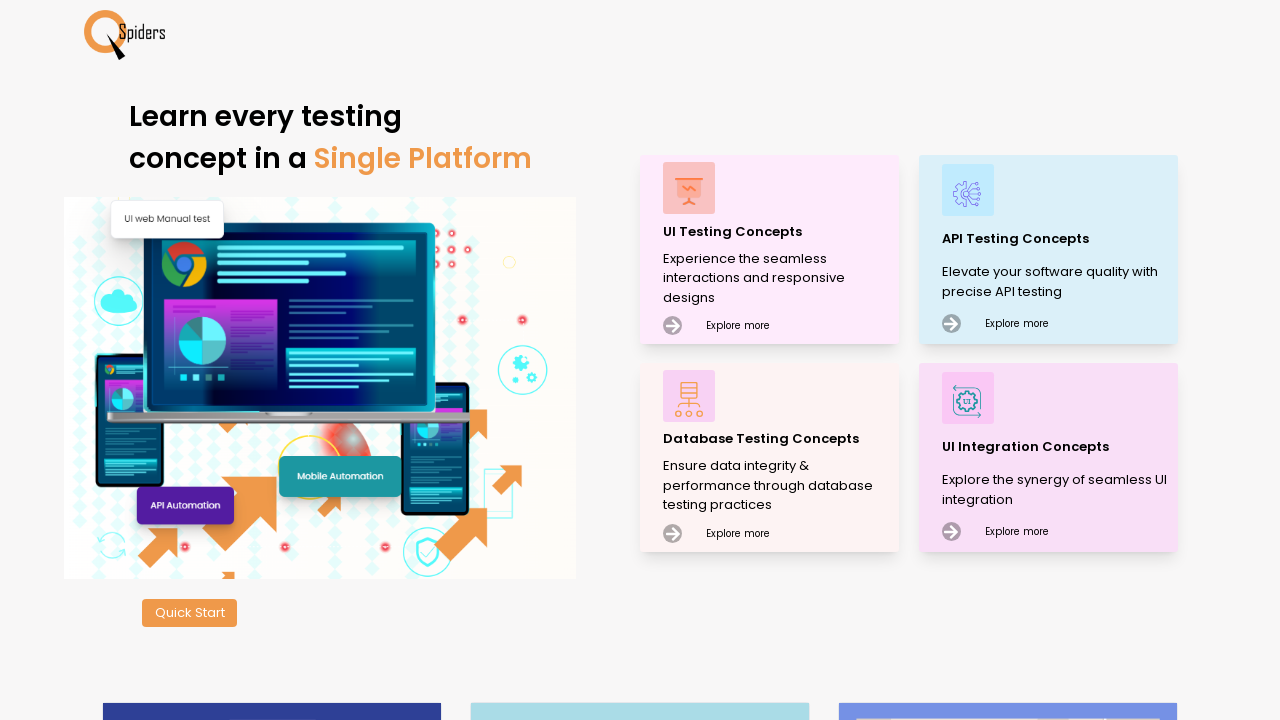

Navigated to QSpiders demo application home page
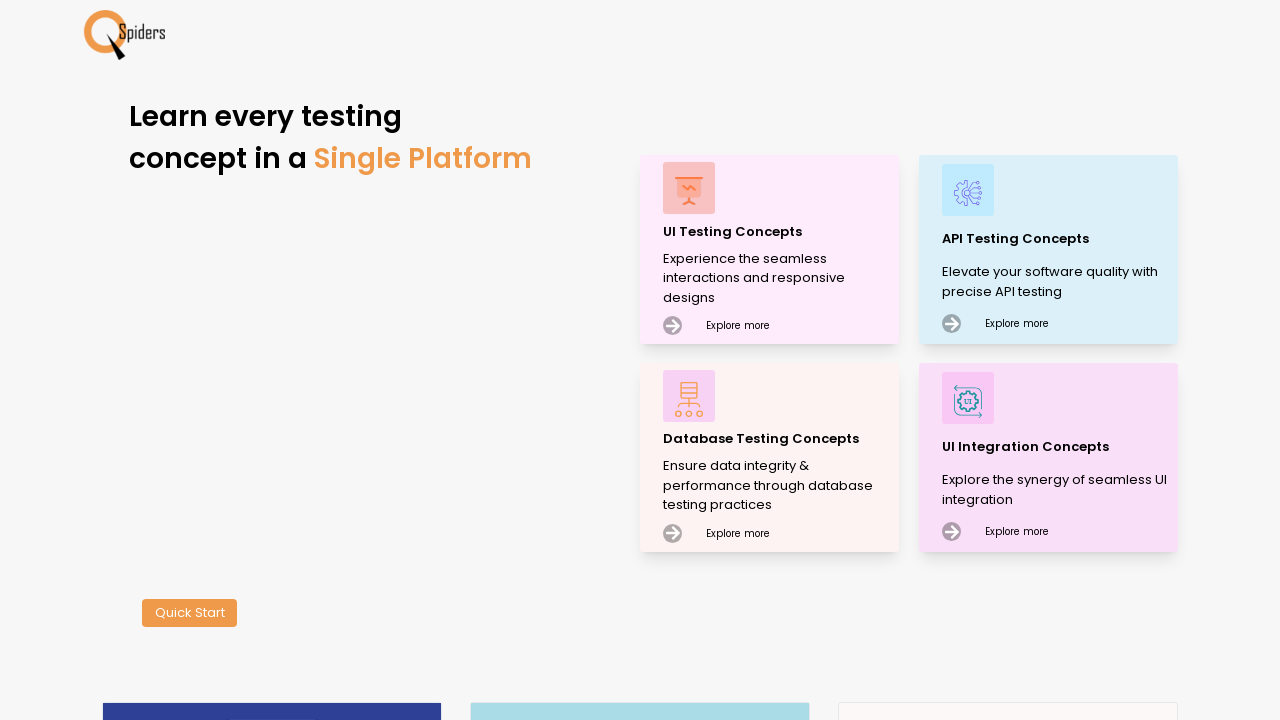

Clicked on 'UI Testing Concepts' link to explore UI testing features at (778, 232) on xpath=//p[text()='UI Testing Concepts']
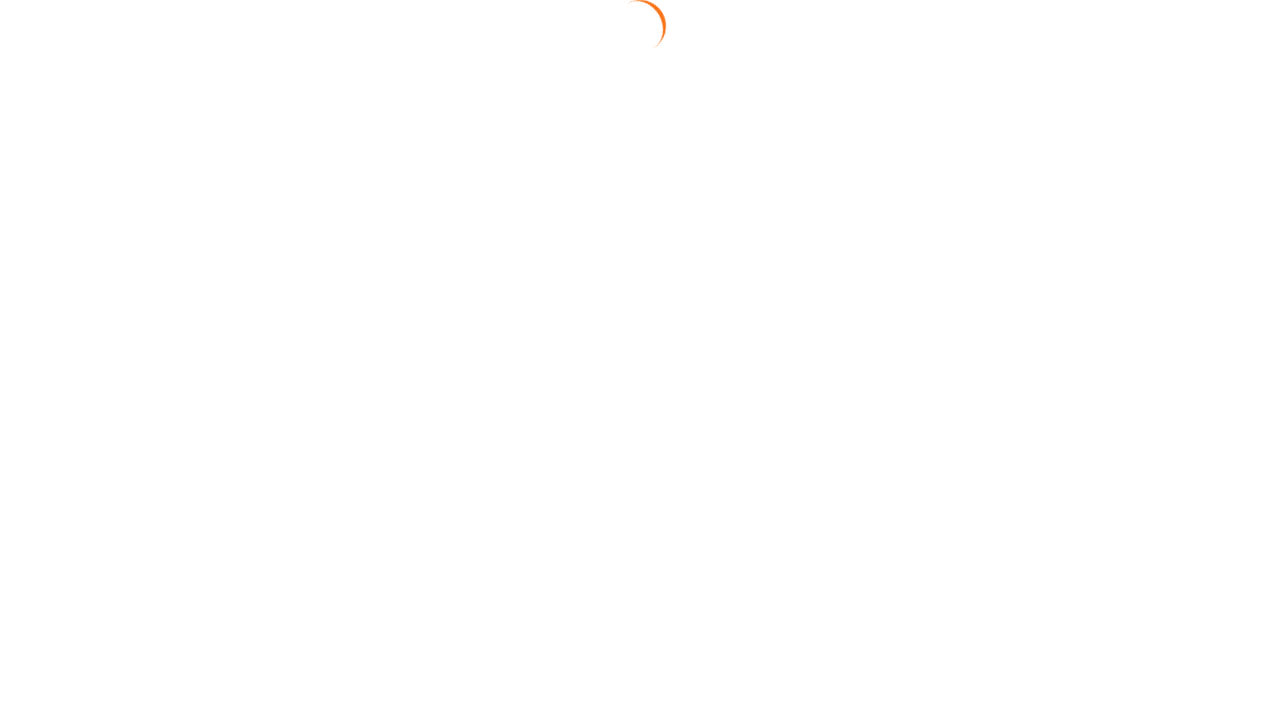

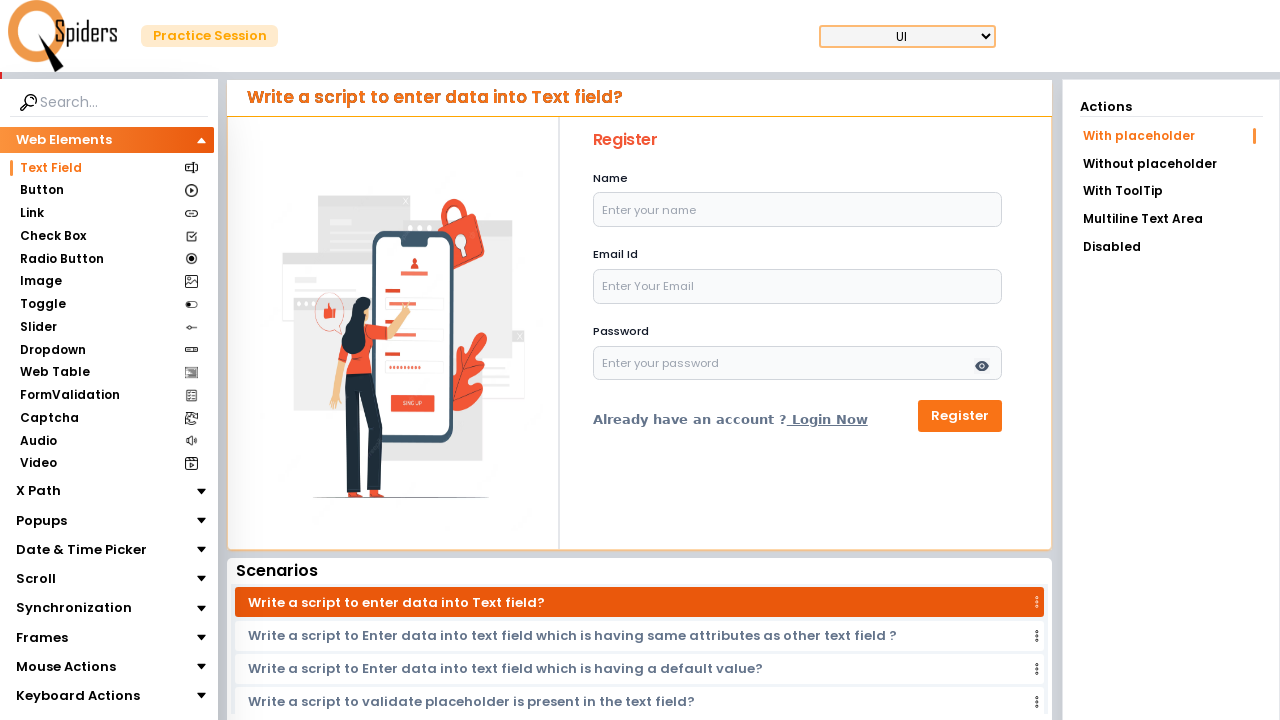